Tests the Korean Box Office Information System (KOBIS) theater schedule page by clicking on a theater selection element and verifying dynamic content loads

Starting URL: https://www.kobis.or.kr/kobis/business/mast/thea/findTheaterSchedule.do

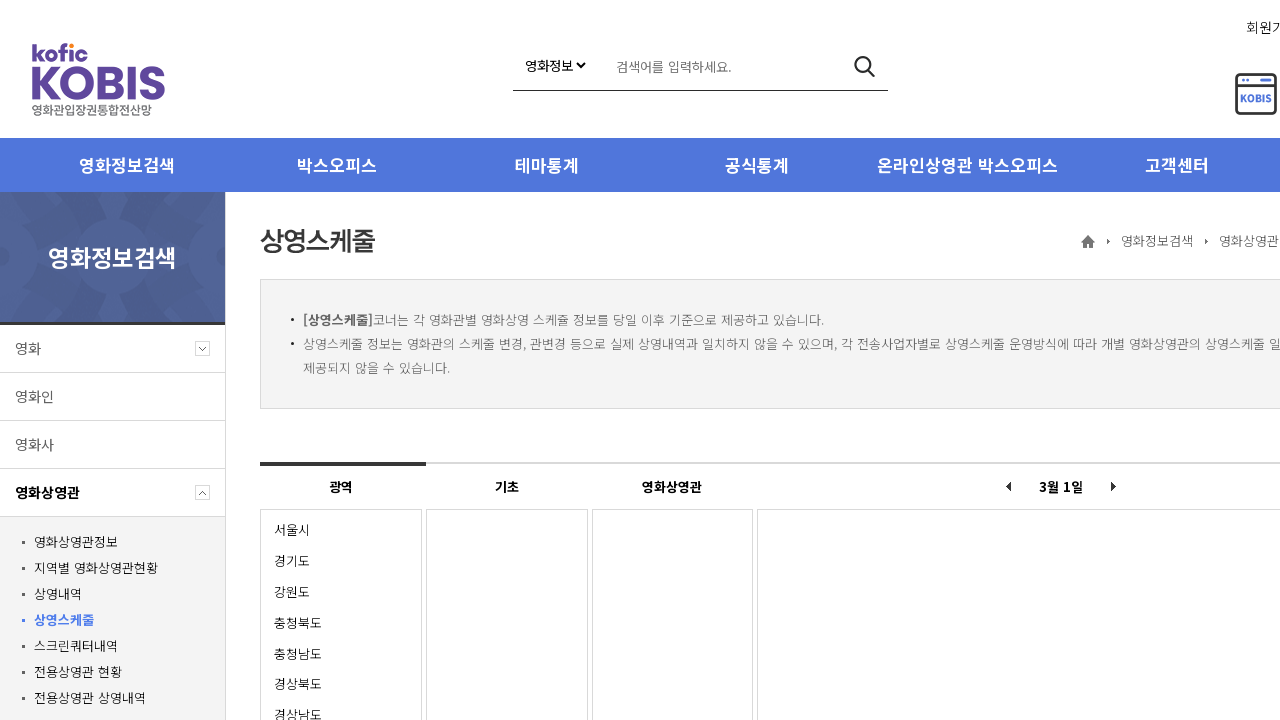

Clicked on the first theater/region selection element in step 1 at (341, 530) on .fl.step1.on ul li
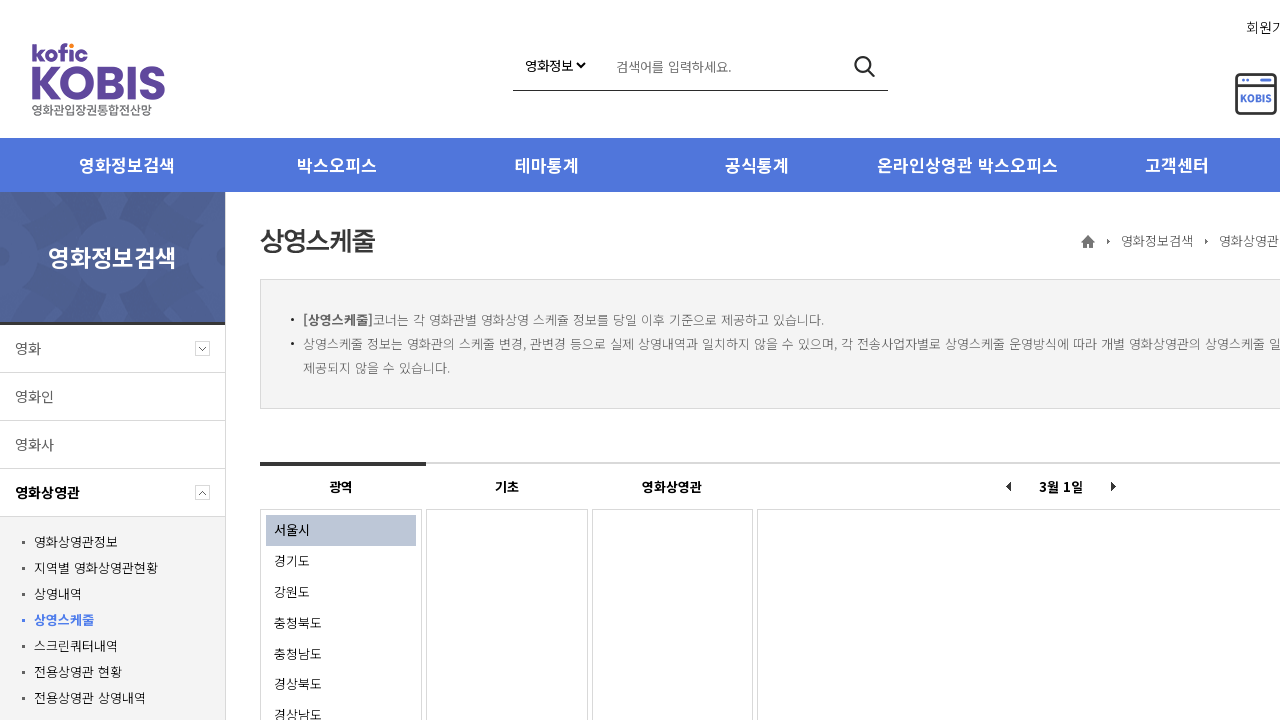

Waited for step 2 content to load and verified theater schedule options are visible
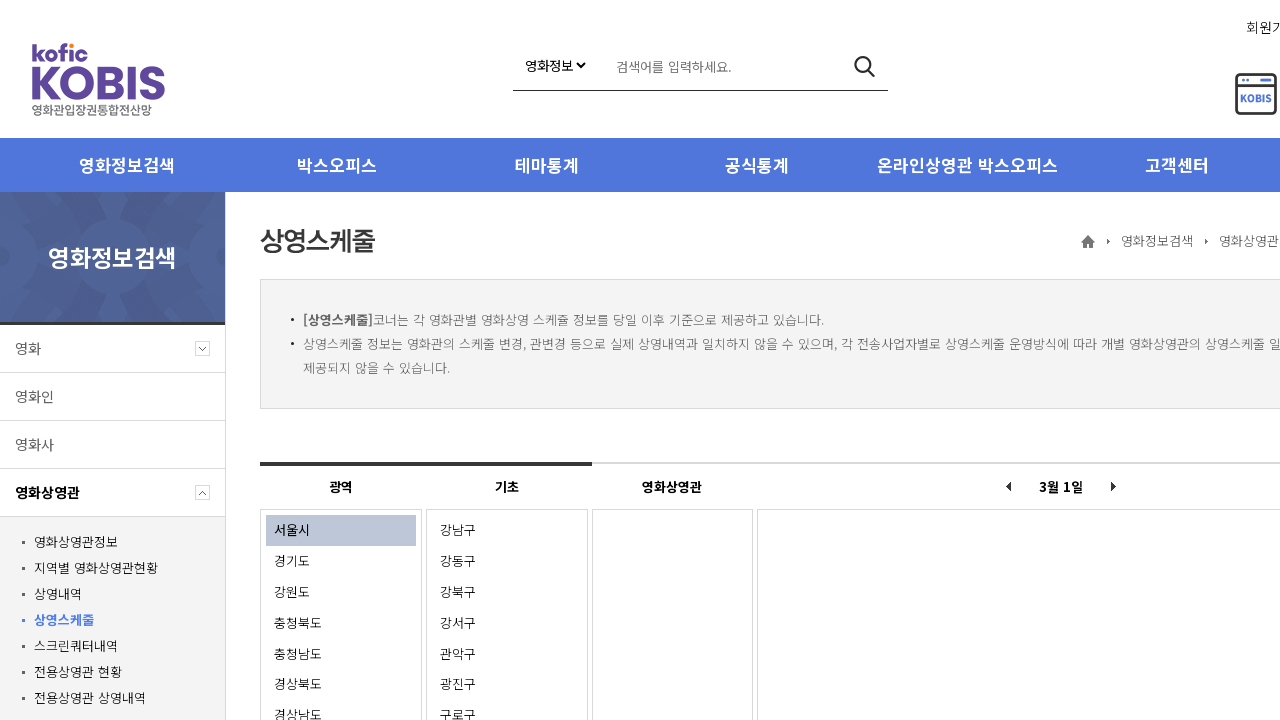

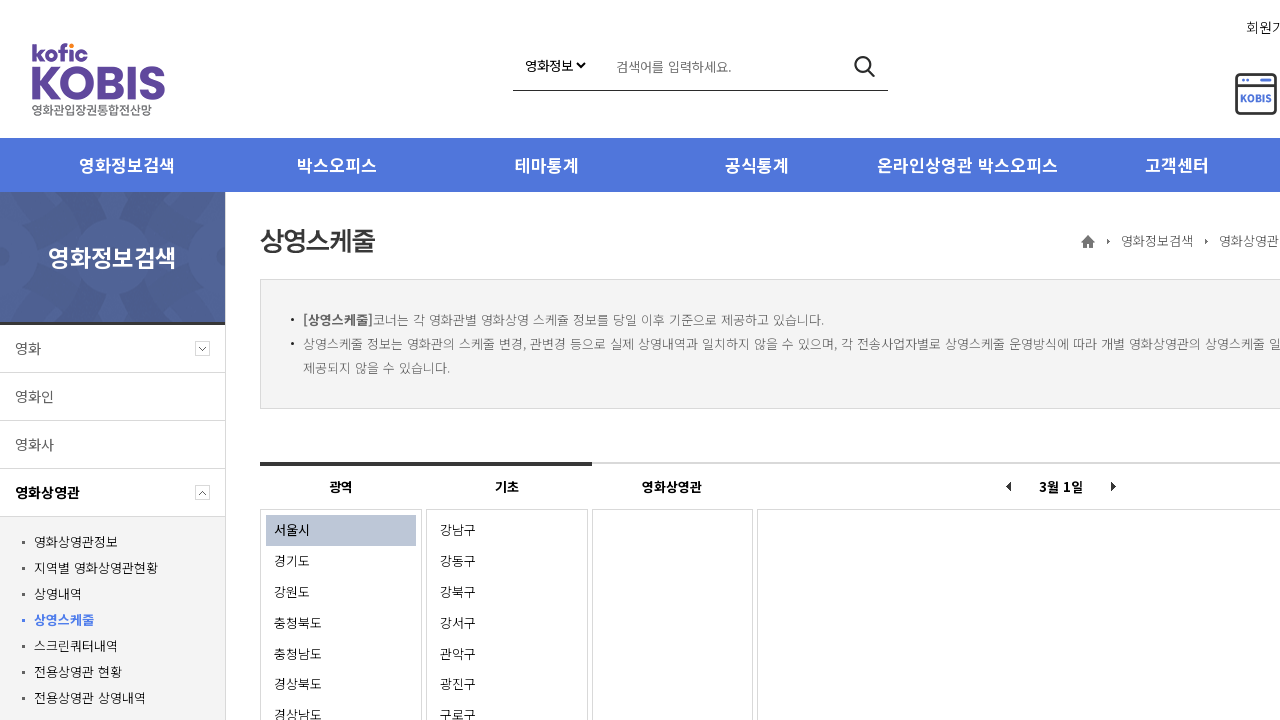